Navigates to Seelie.me characters page, waits for the main content to load, and clicks a button to reveal character items.

Starting URL: https://seelie.me/characters

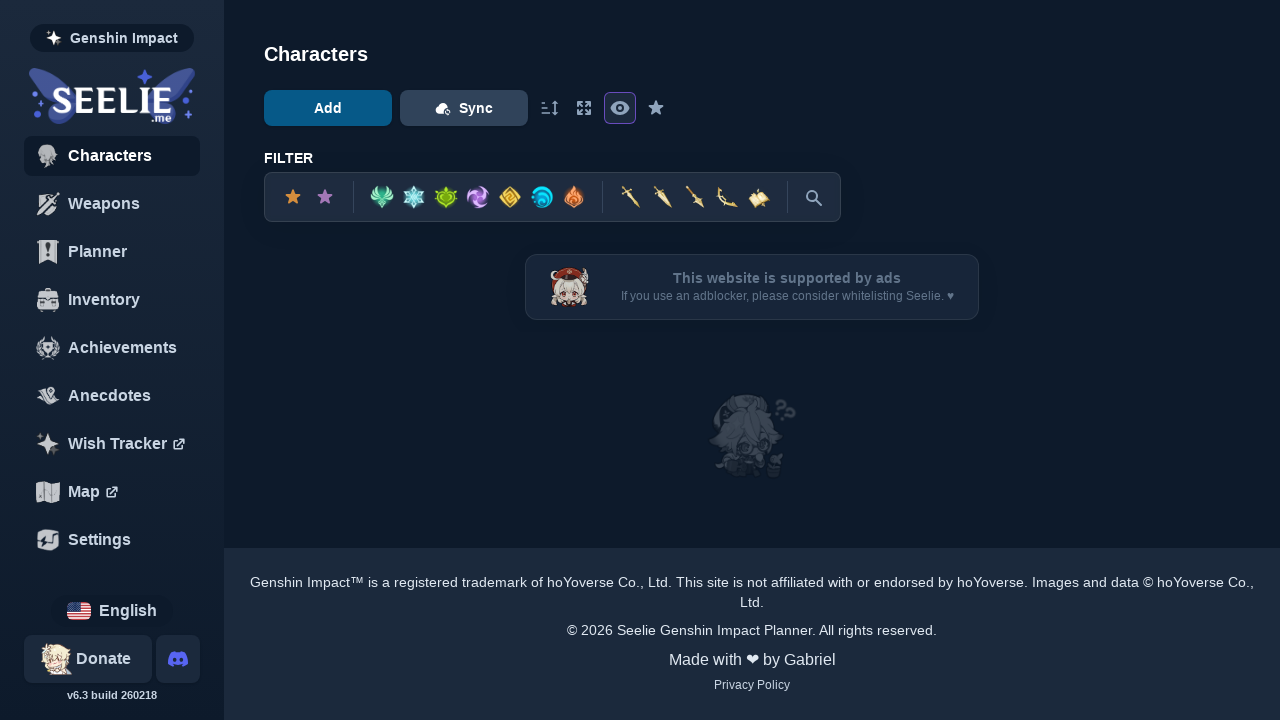

Waited for main button to be available
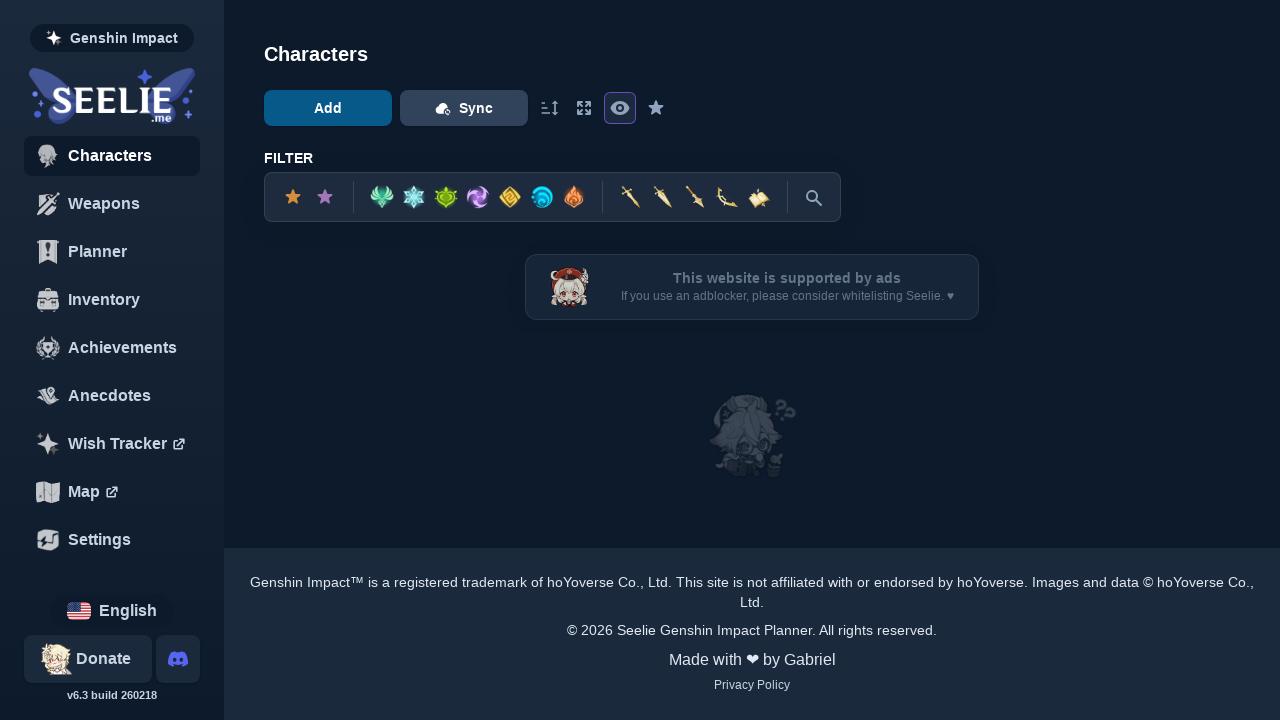

Clicked button to load/reveal character content at (328, 108) on #main button
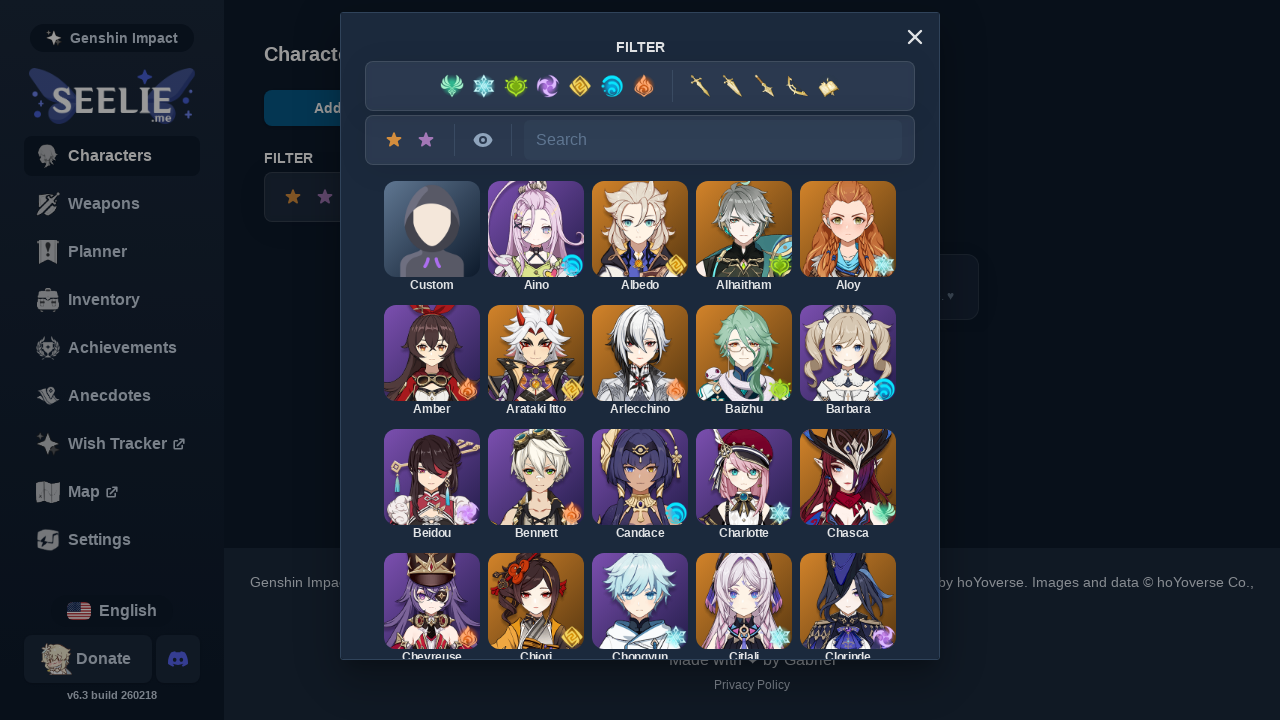

Character items loaded successfully
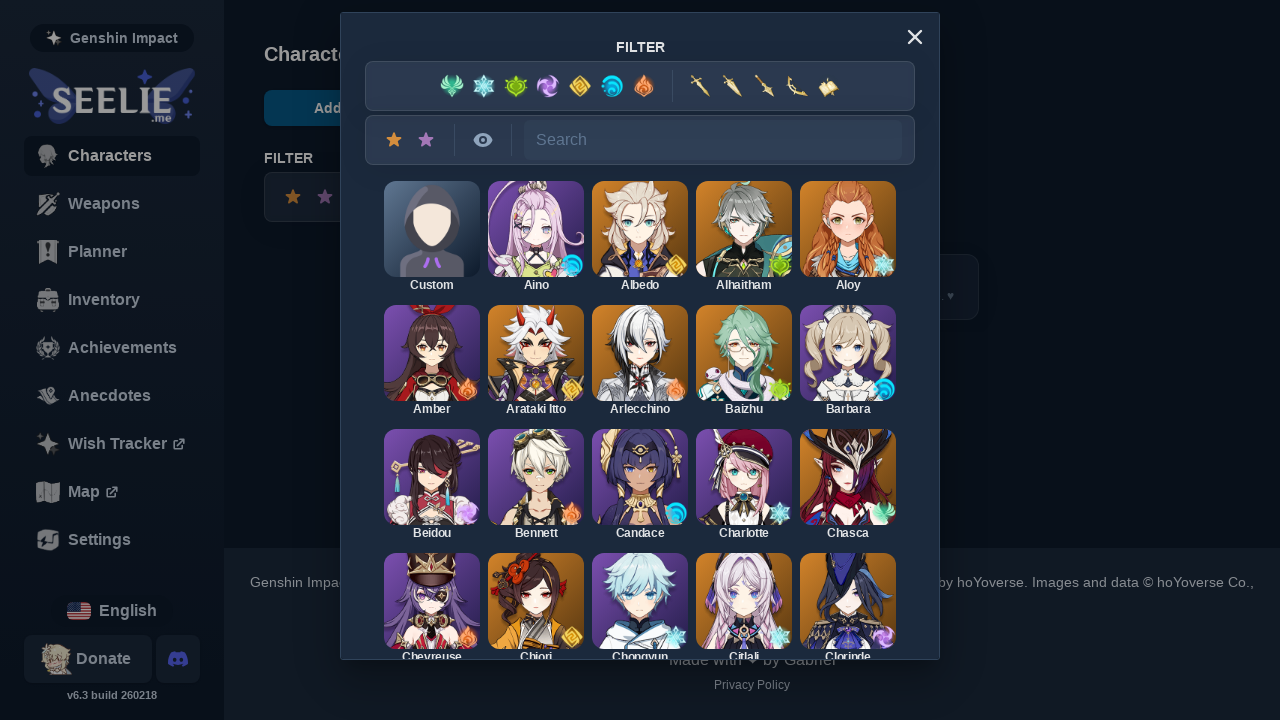

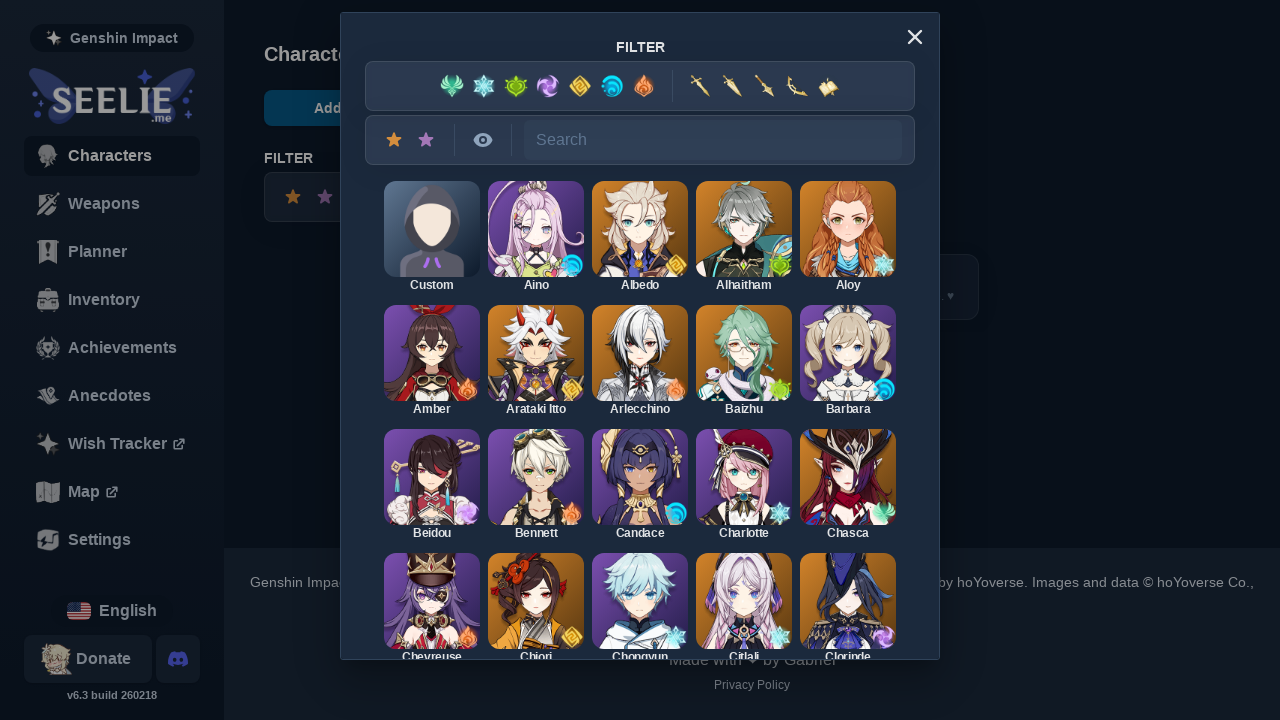